Simple navigation test that opens Flipkart website and then navigates to another page. The script only performs basic page navigations without any interactions.

Starting URL: https://www.flipkart.com

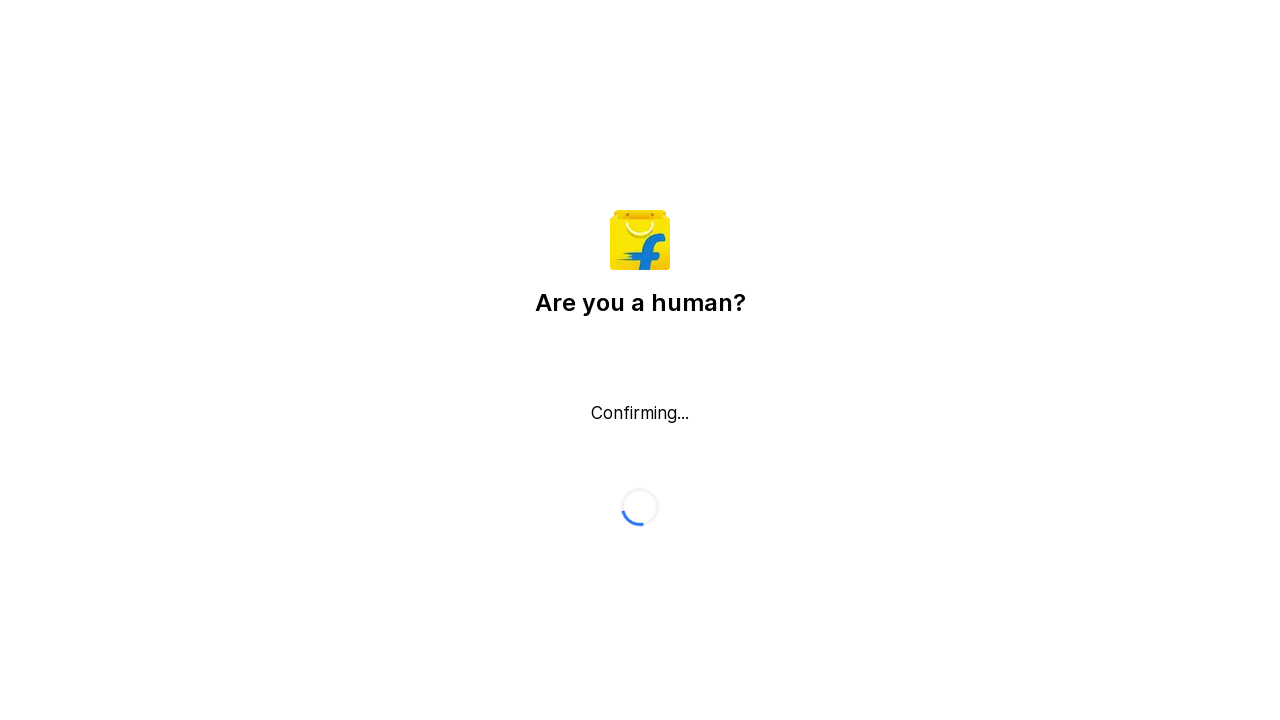

Navigated to https://www.stg.oxs.co.il
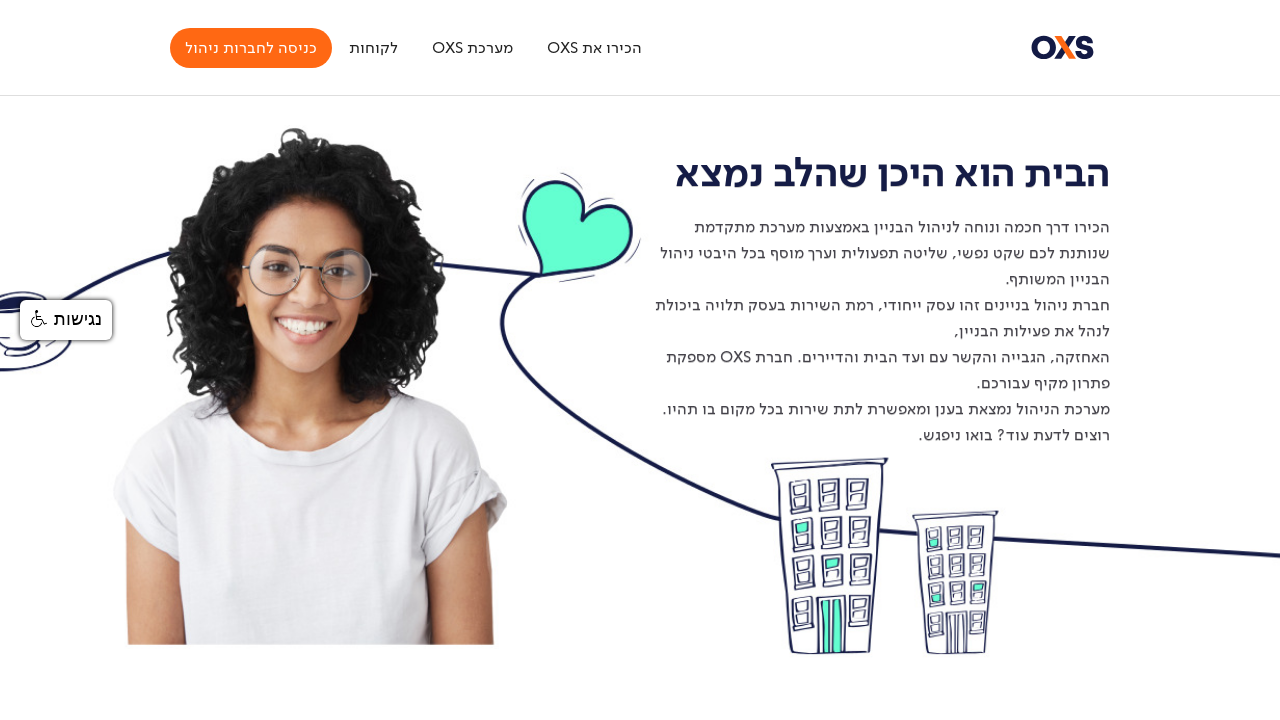

Page DOM content loaded
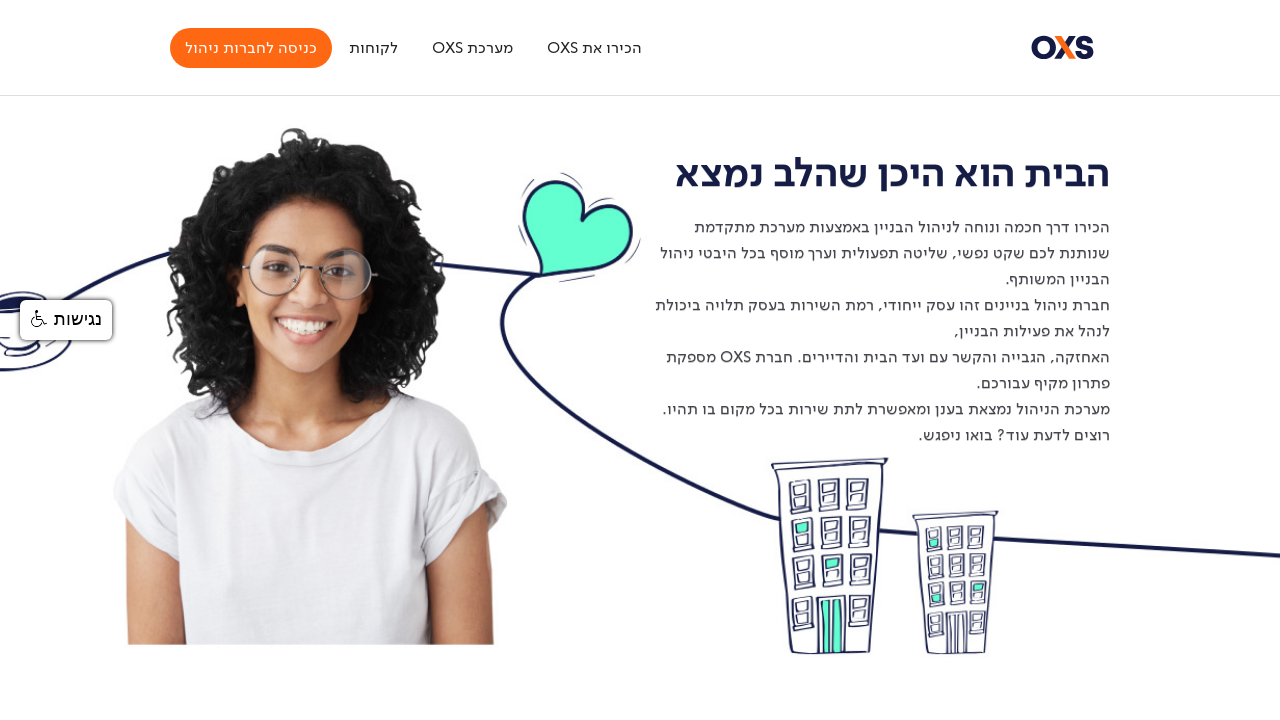

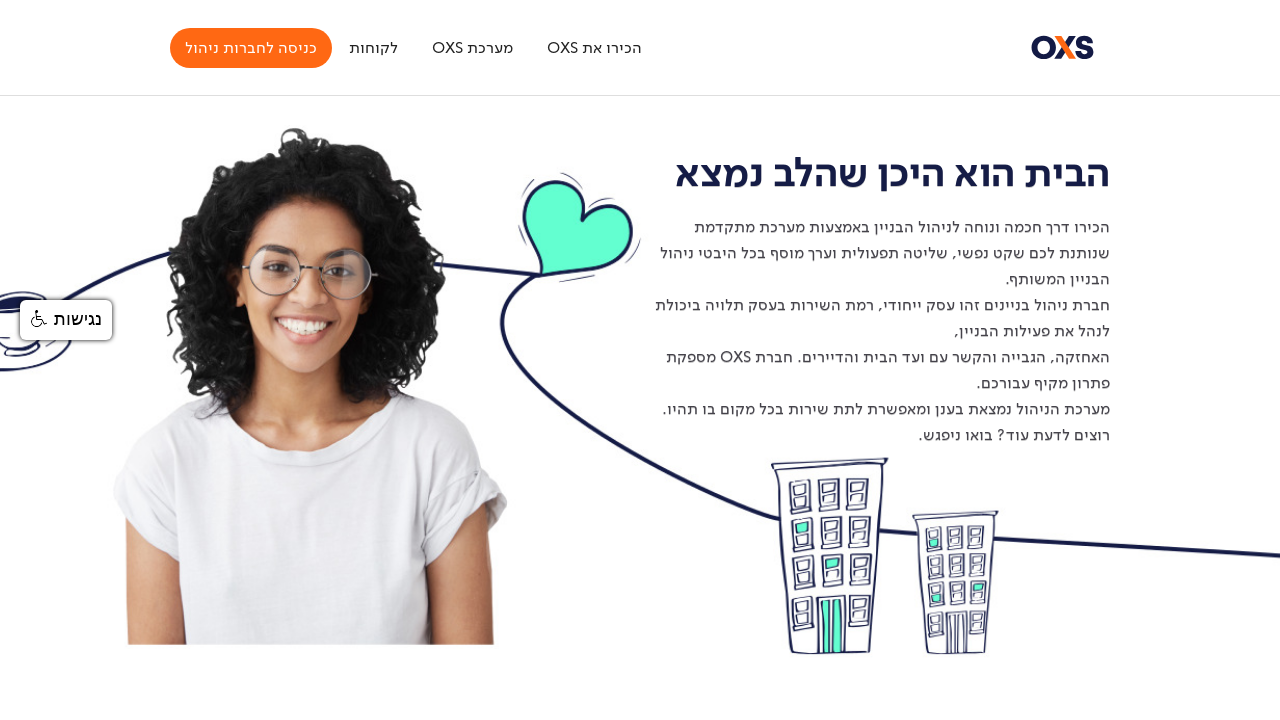